Tests navigation on the Playwright documentation site by clicking the "Get started" link and verifying the Installation heading appears

Starting URL: https://playwright.dev/

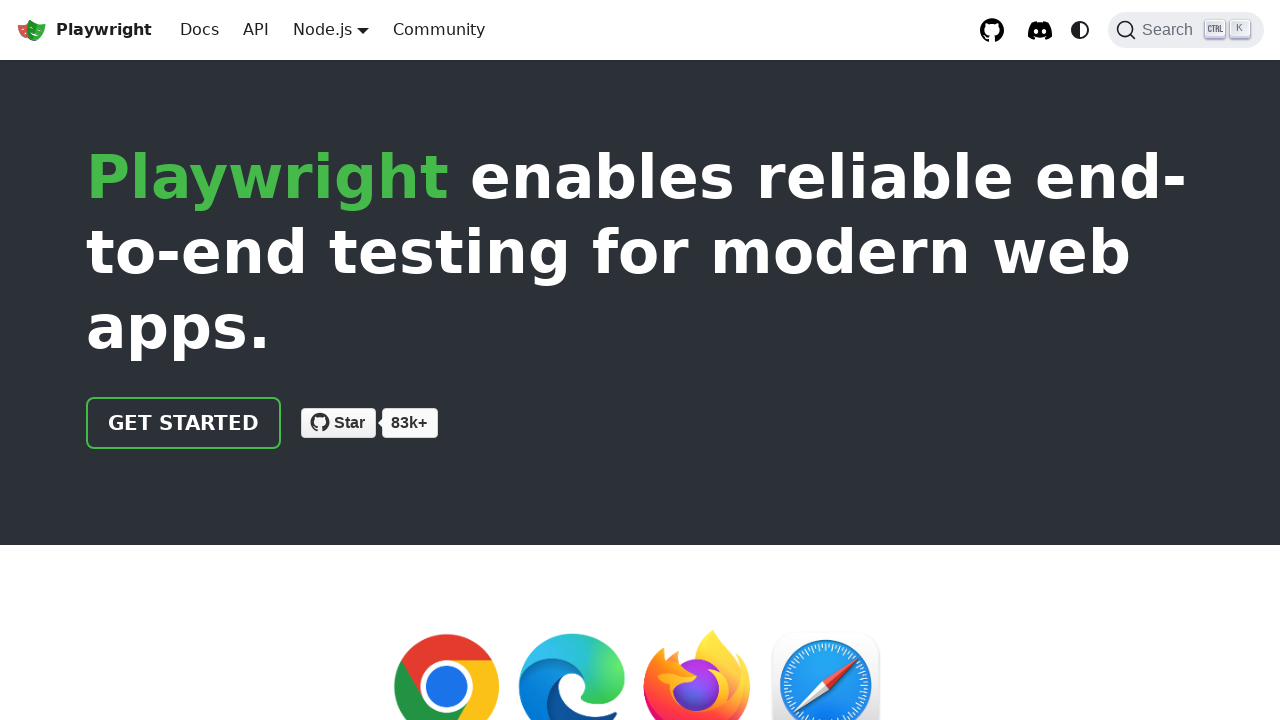

Clicked 'Get started' link on Playwright documentation site at (184, 423) on internal:role=link[name="Get started"i]
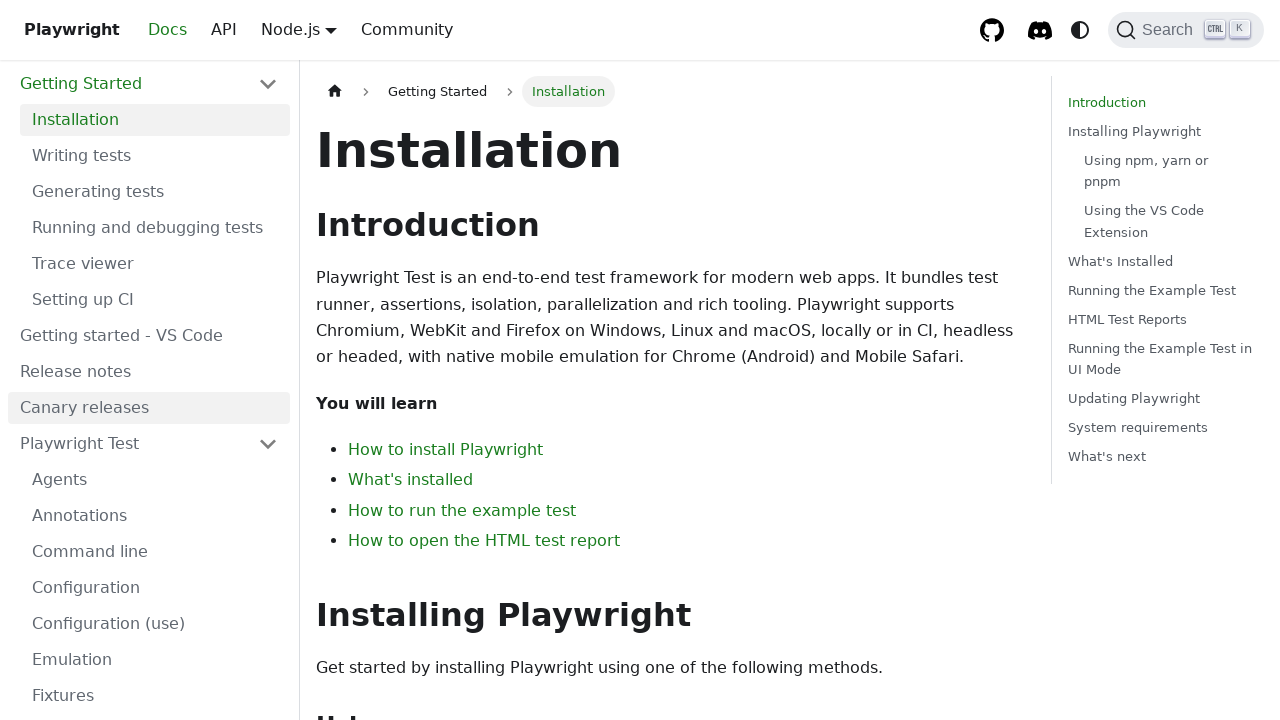

Installation heading is visible on page
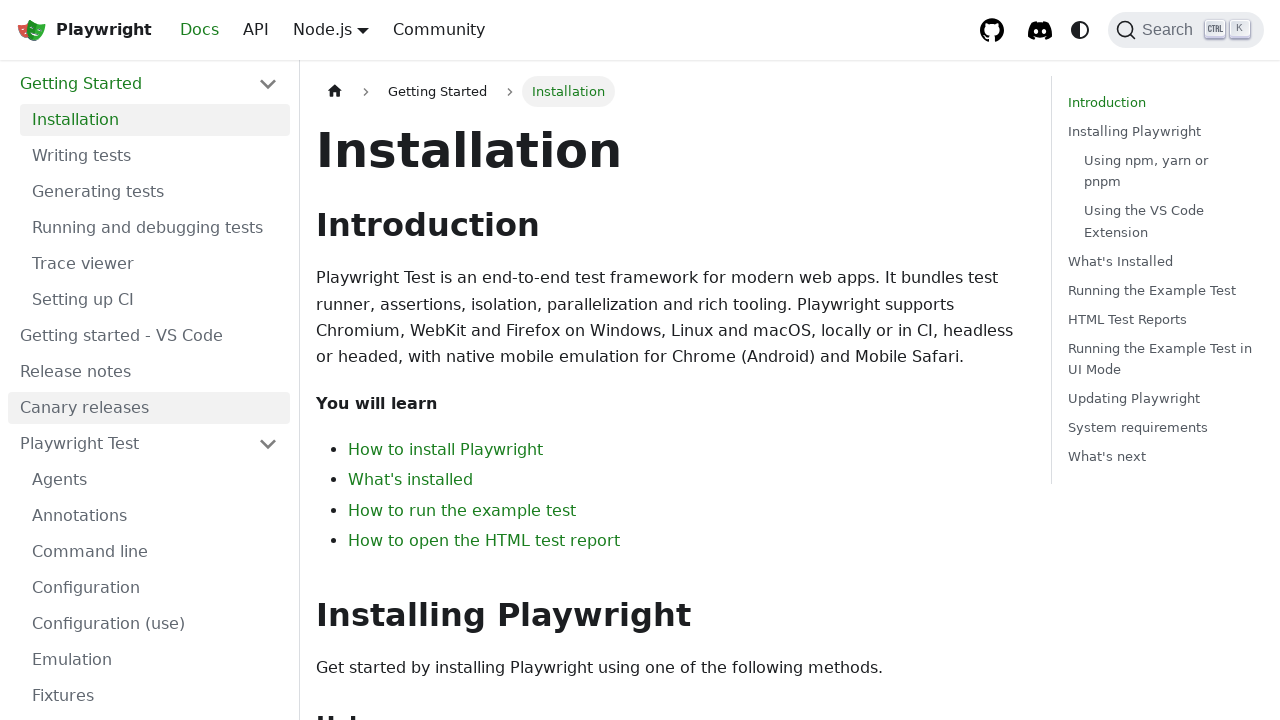

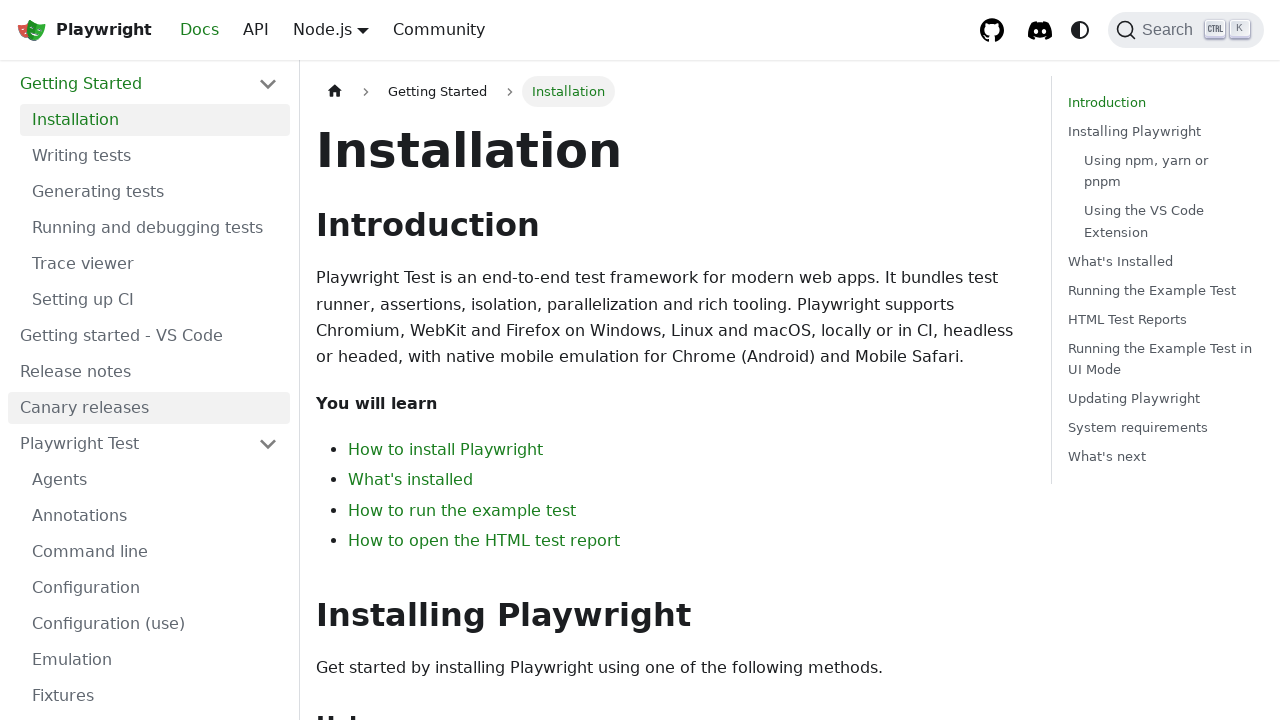